Tests that the complete all checkbox state updates when individual items are completed or cleared

Starting URL: https://demo.playwright.dev/todomvc

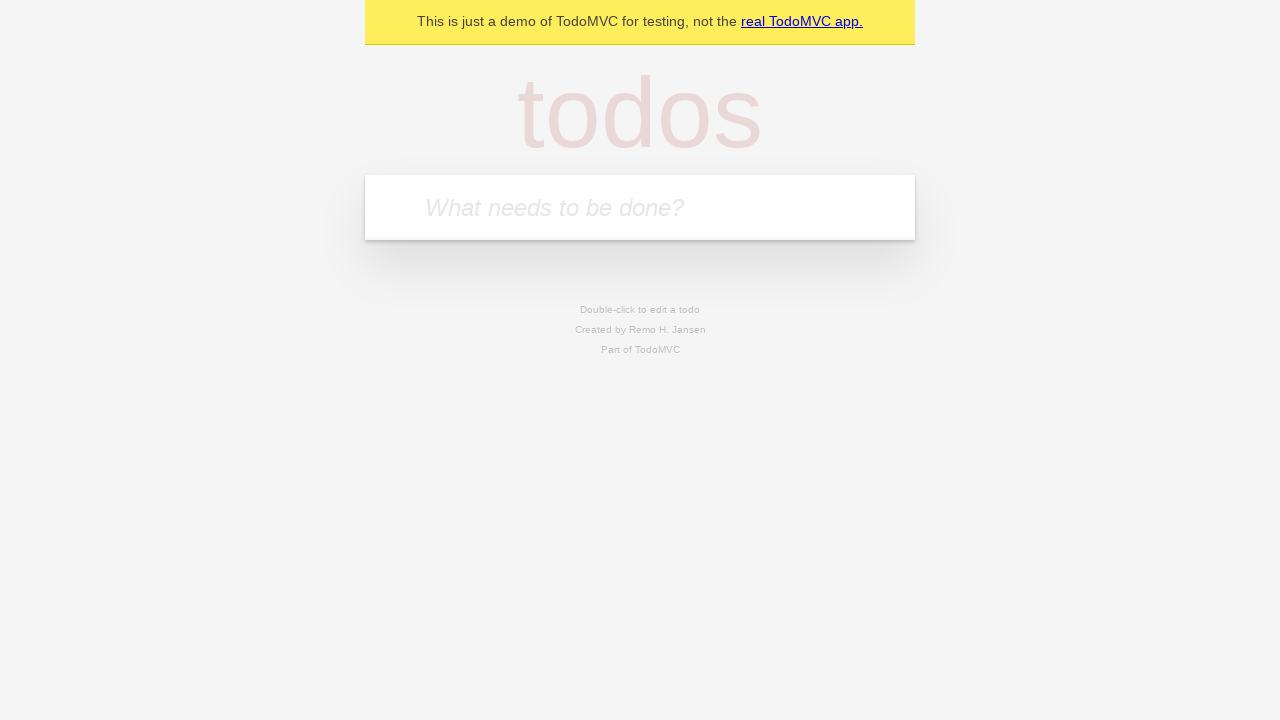

Filled todo input with 'buy some cheese' on internal:attr=[placeholder="What needs to be done?"i]
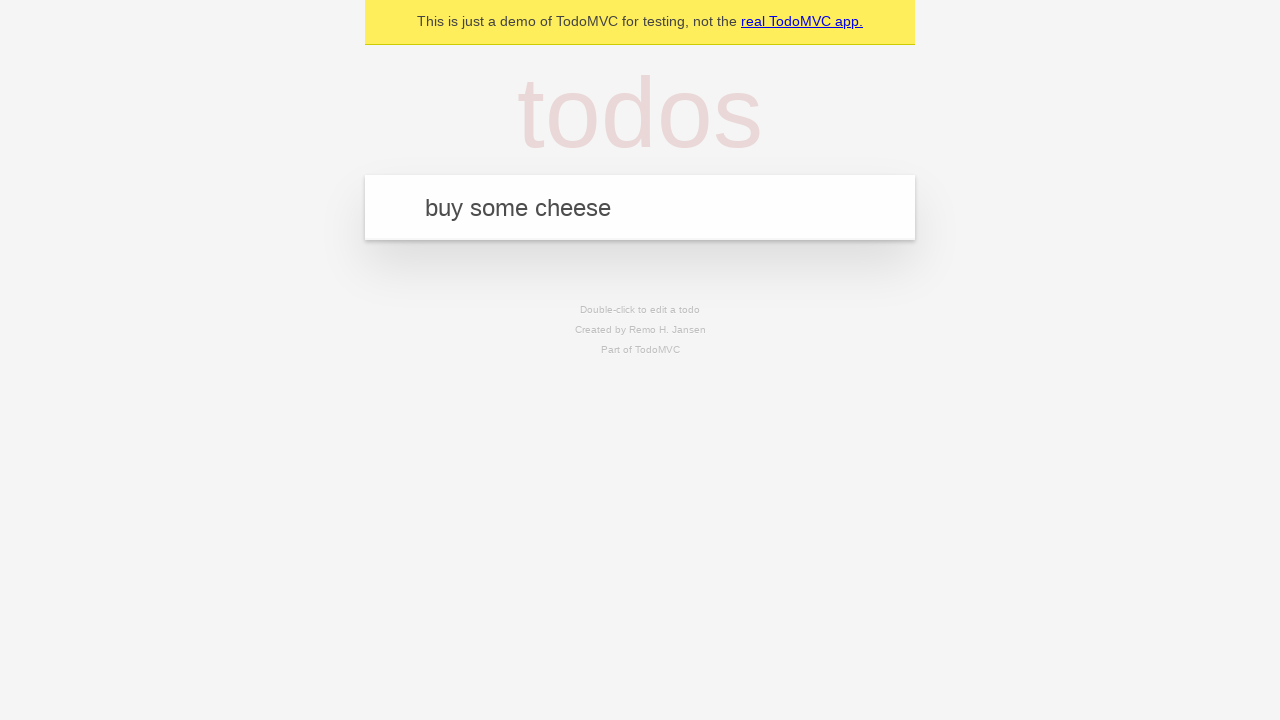

Pressed Enter to add first todo on internal:attr=[placeholder="What needs to be done?"i]
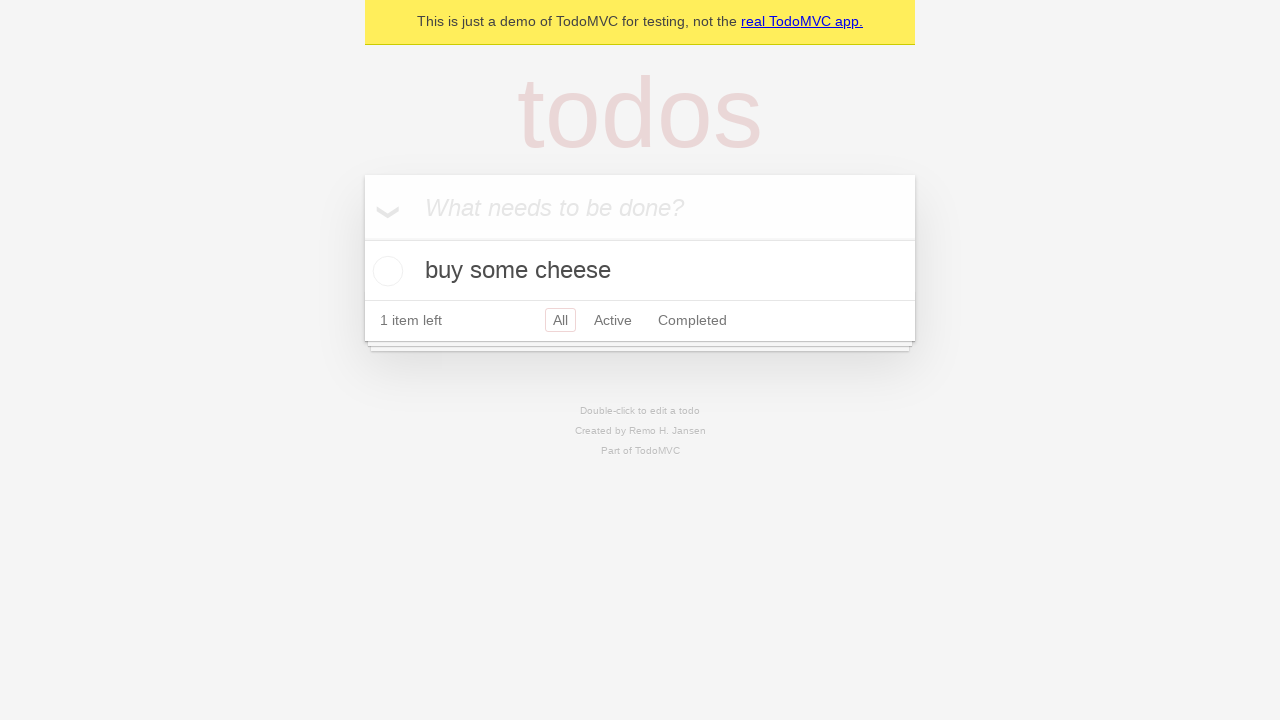

Filled todo input with 'feed the cat' on internal:attr=[placeholder="What needs to be done?"i]
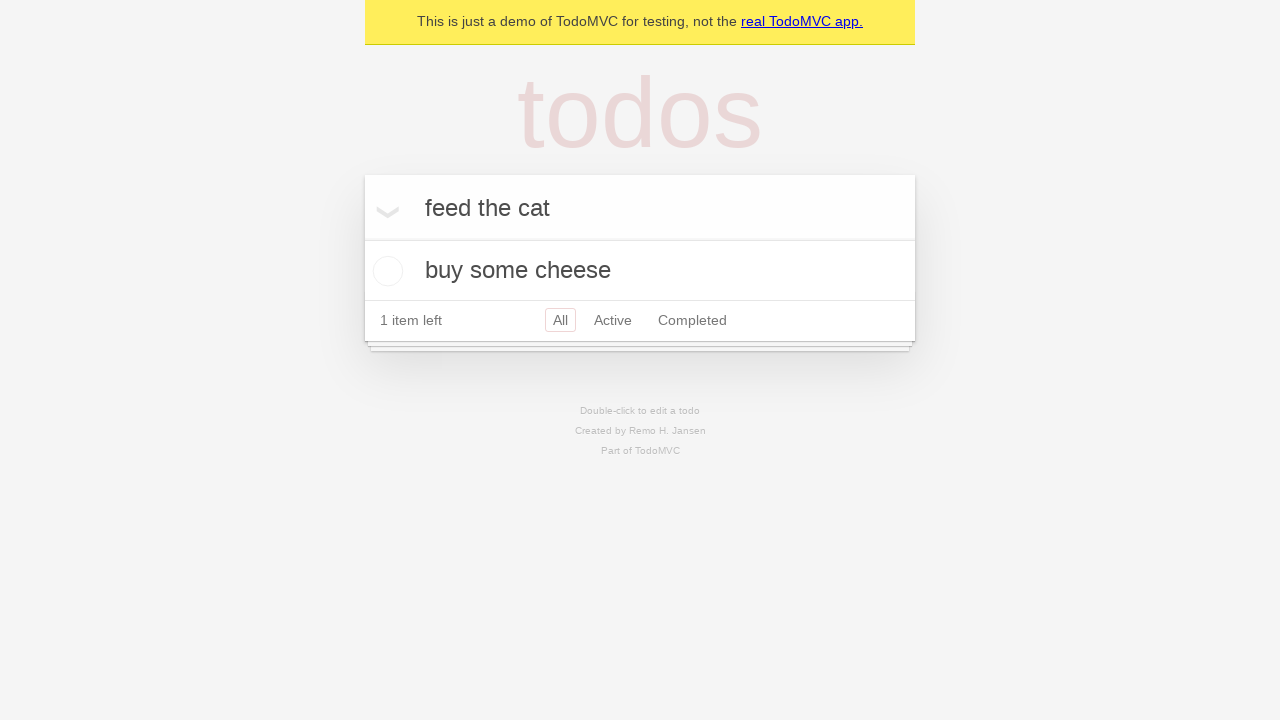

Pressed Enter to add second todo on internal:attr=[placeholder="What needs to be done?"i]
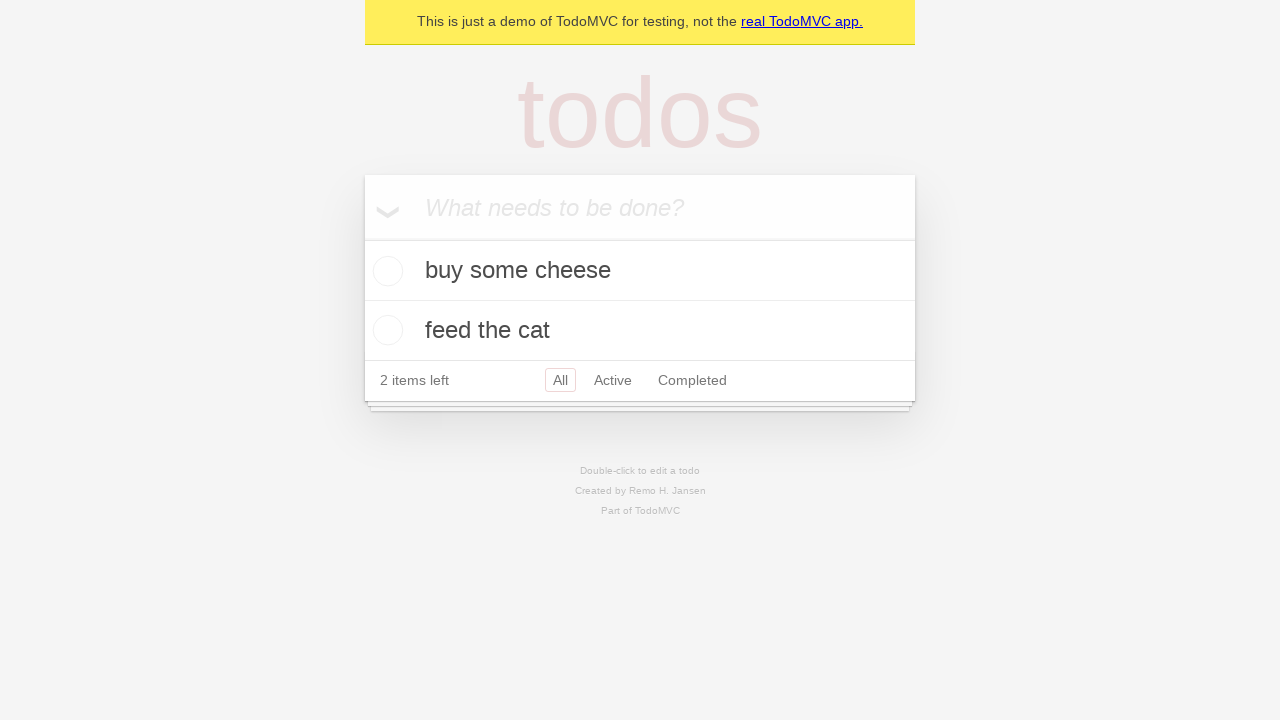

Filled todo input with 'book a doctors appointment' on internal:attr=[placeholder="What needs to be done?"i]
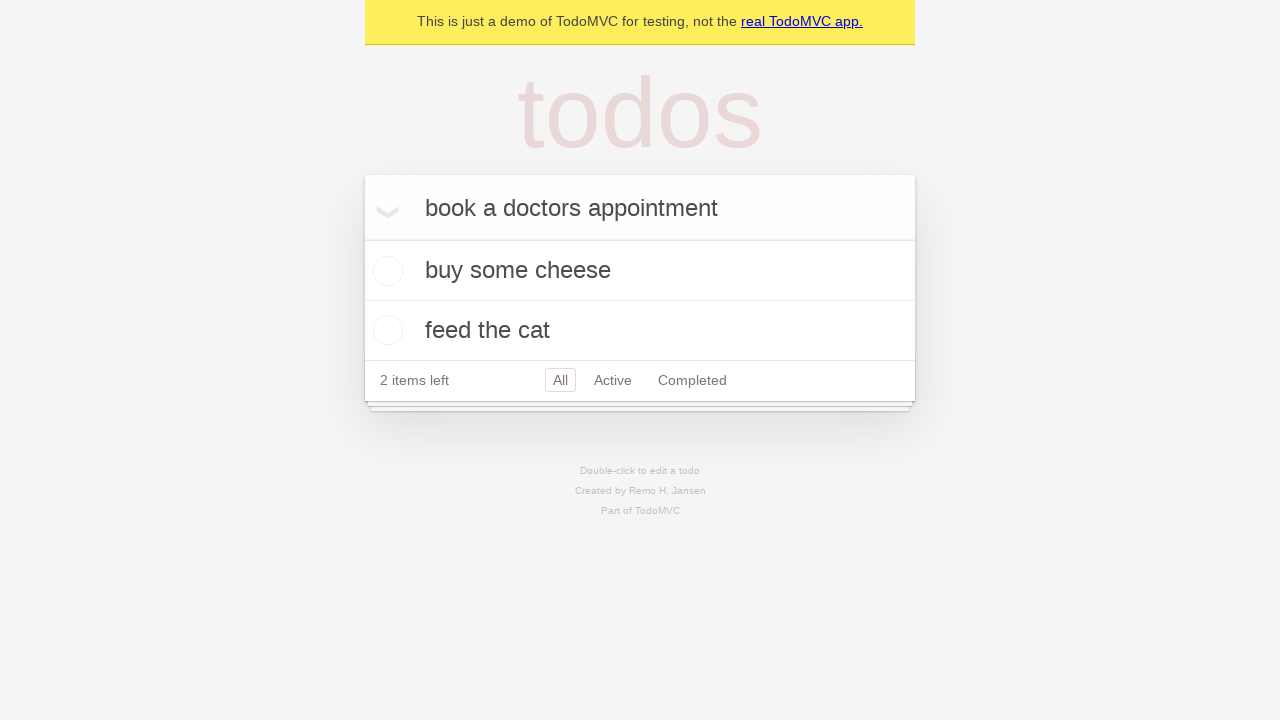

Pressed Enter to add third todo on internal:attr=[placeholder="What needs to be done?"i]
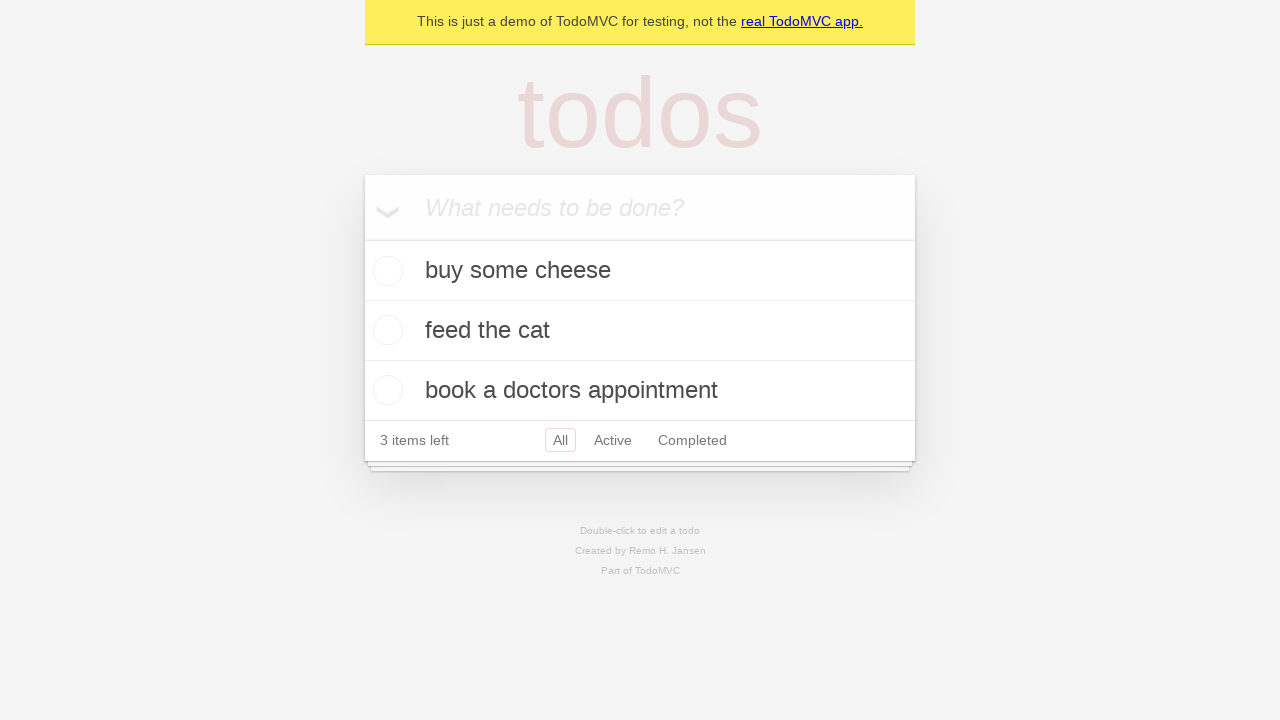

Checked 'Mark all as complete' checkbox to complete all todos at (362, 238) on internal:label="Mark all as complete"i
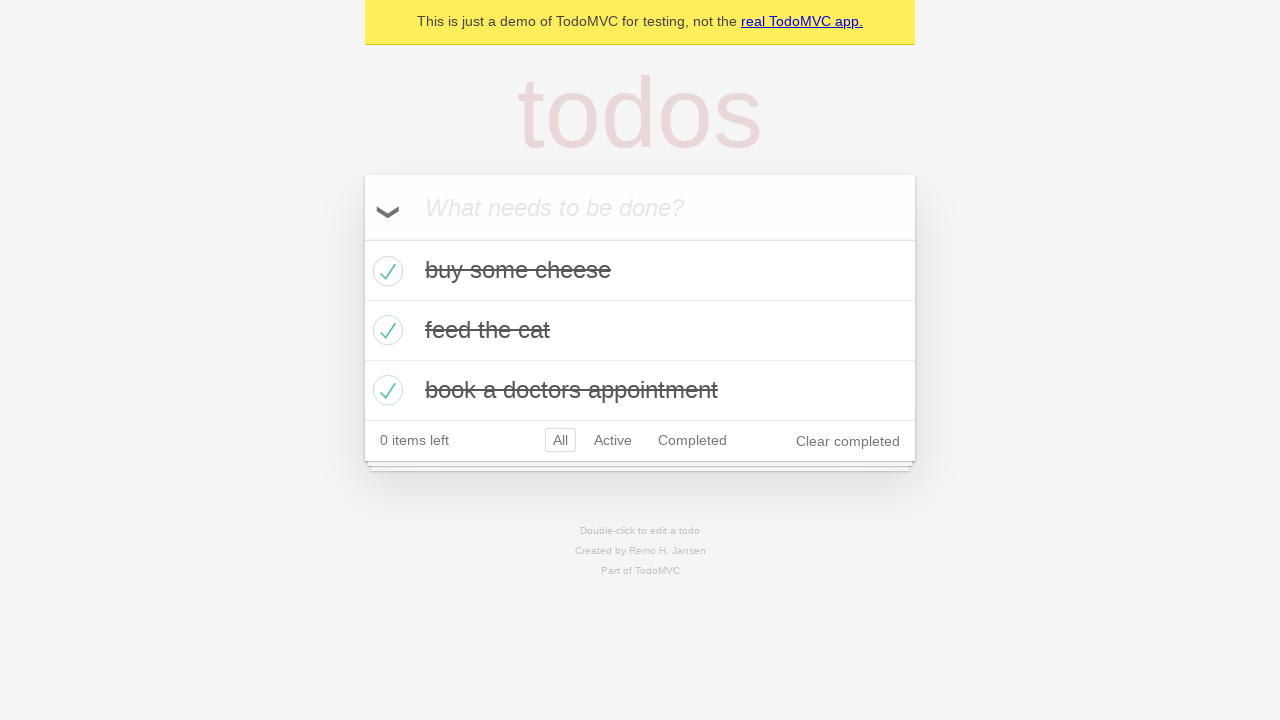

Unchecked first todo item at (385, 271) on internal:testid=[data-testid="todo-item"s] >> nth=0 >> internal:role=checkbox
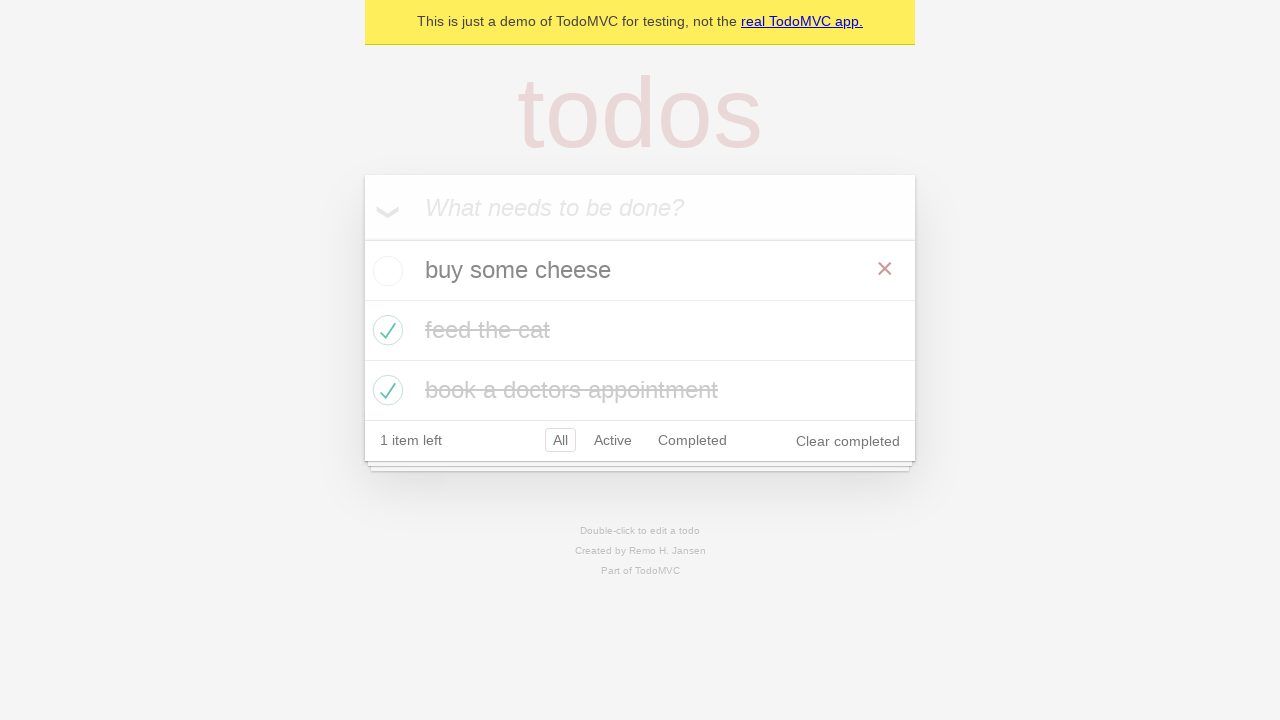

Checked first todo item again at (385, 271) on internal:testid=[data-testid="todo-item"s] >> nth=0 >> internal:role=checkbox
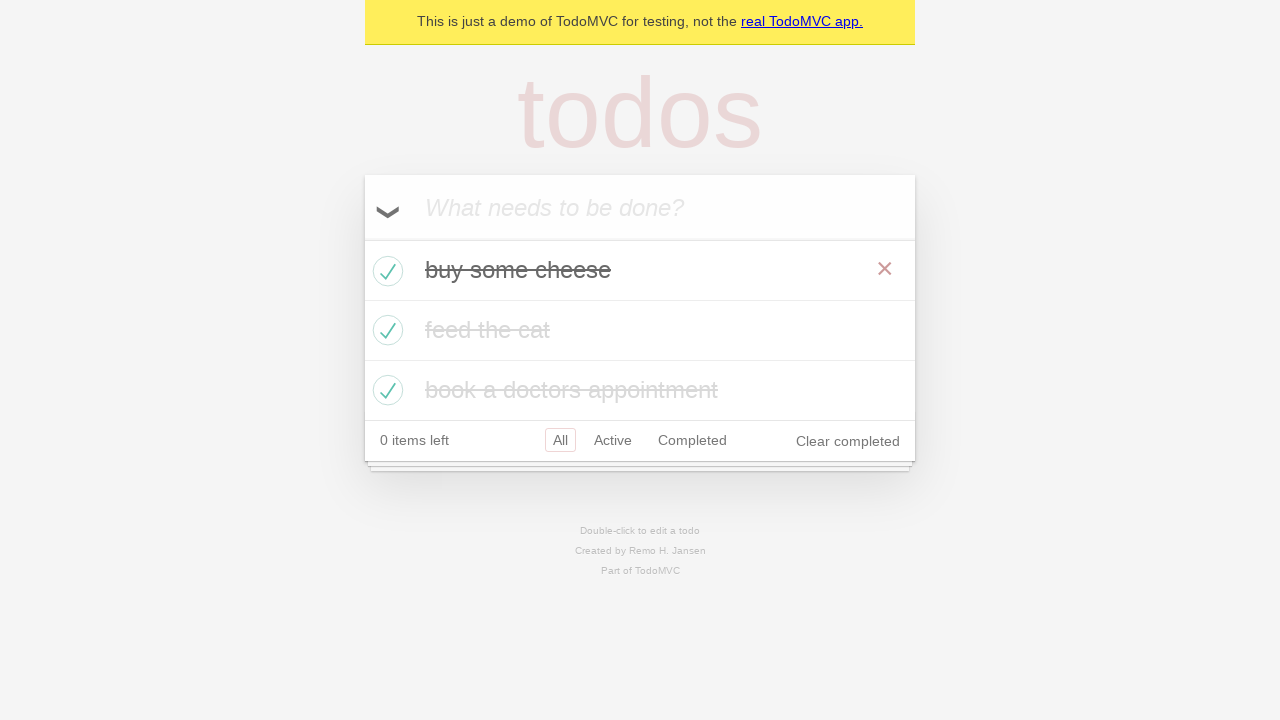

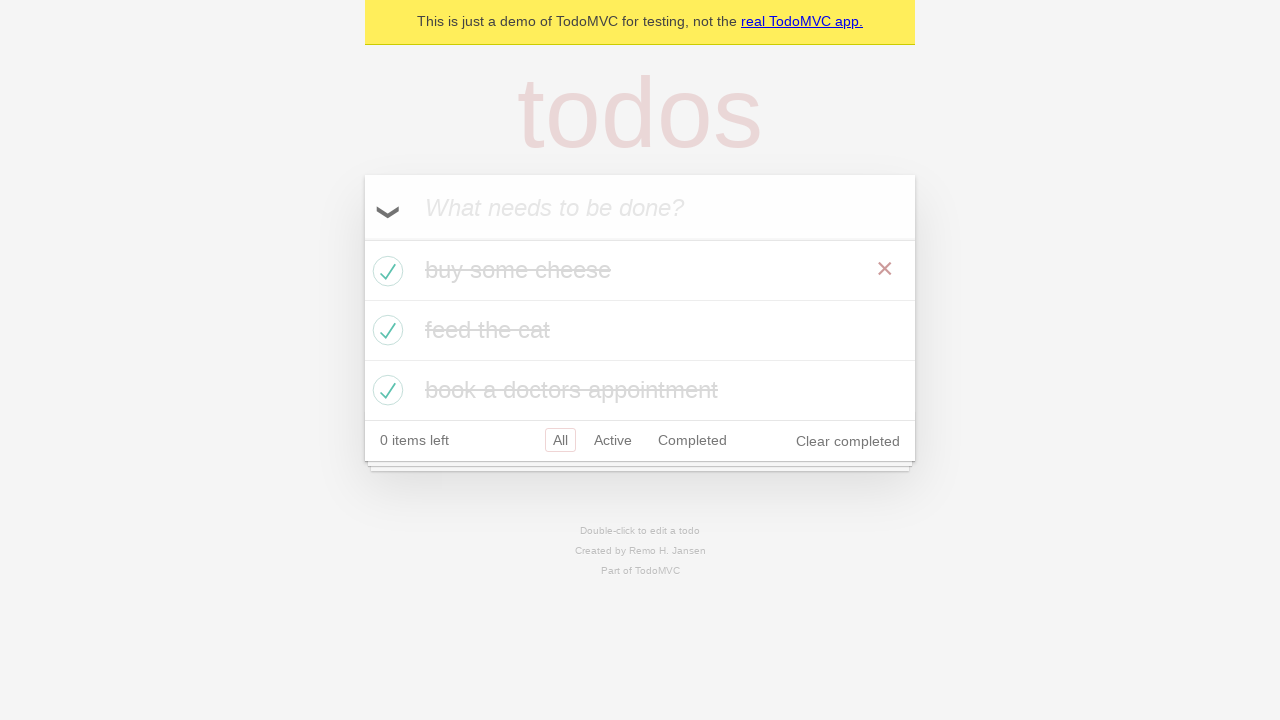